Tests form filling functionality by navigating to a practice form and filling in personal information fields including name, email, and selecting gender

Starting URL: https://demoqa.com/forms

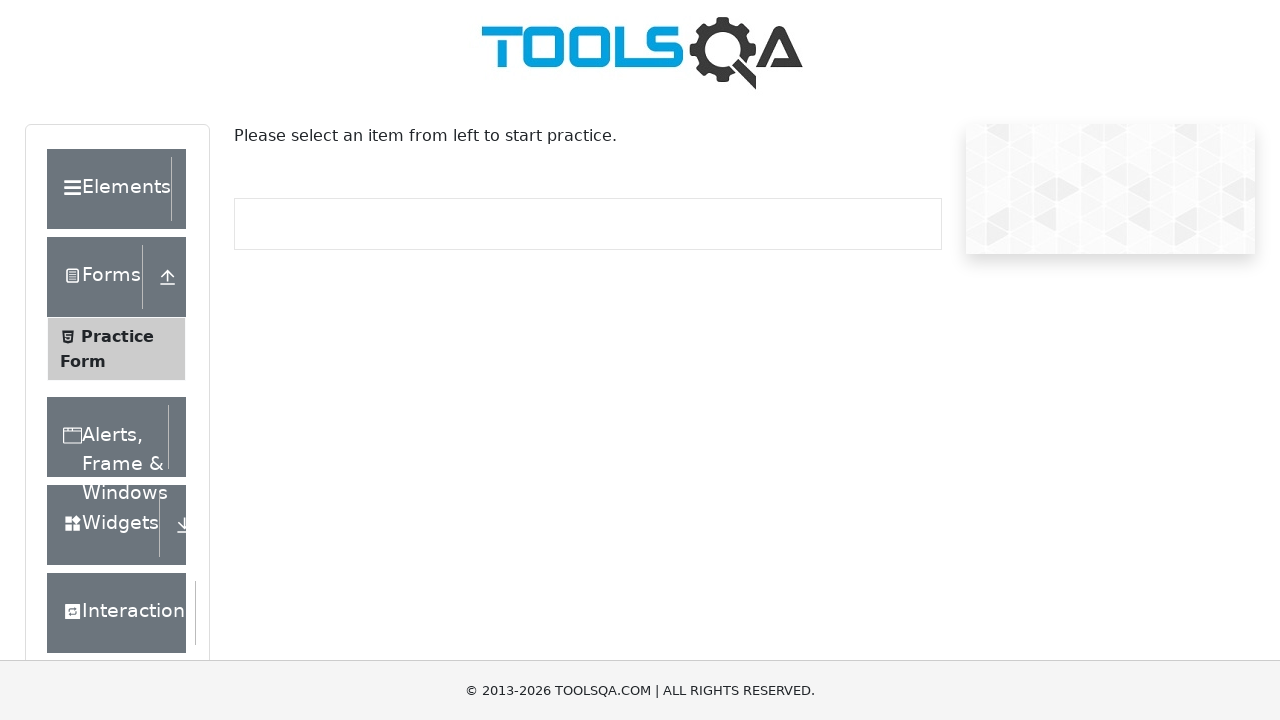

Clicked on Practice Form link at (117, 336) on text=Practice Form
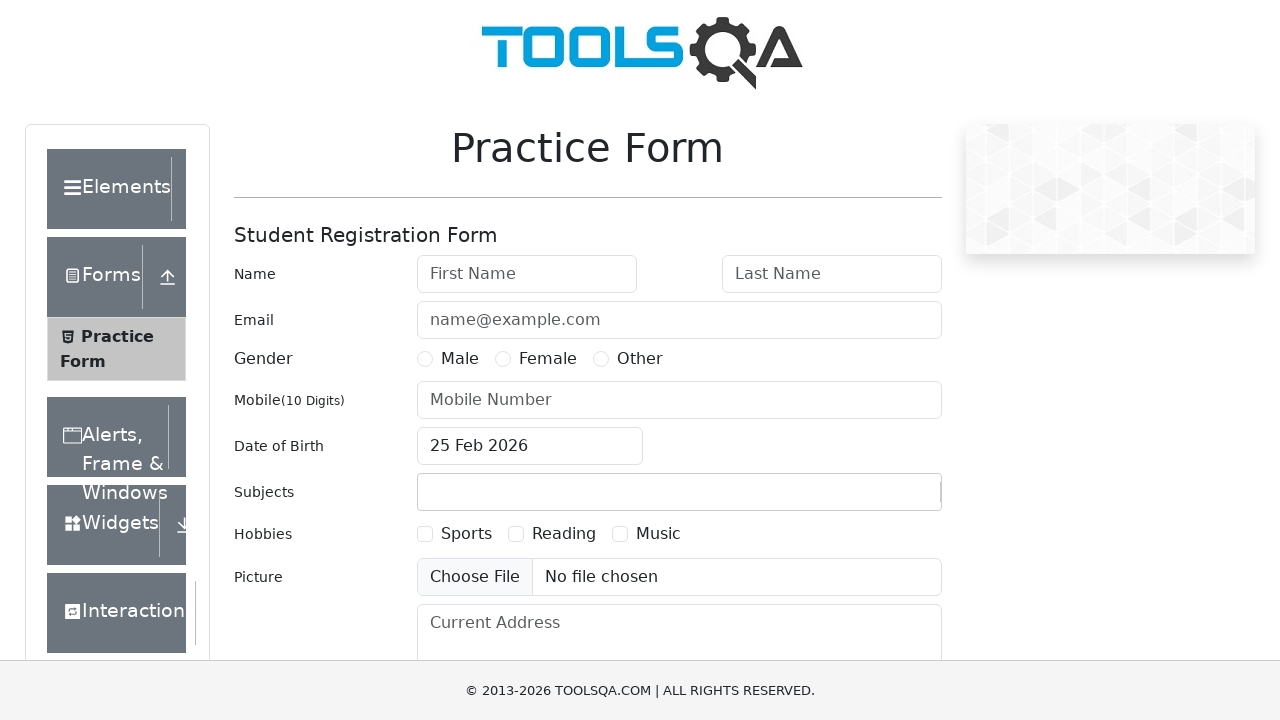

Form loaded and lastName field is visible
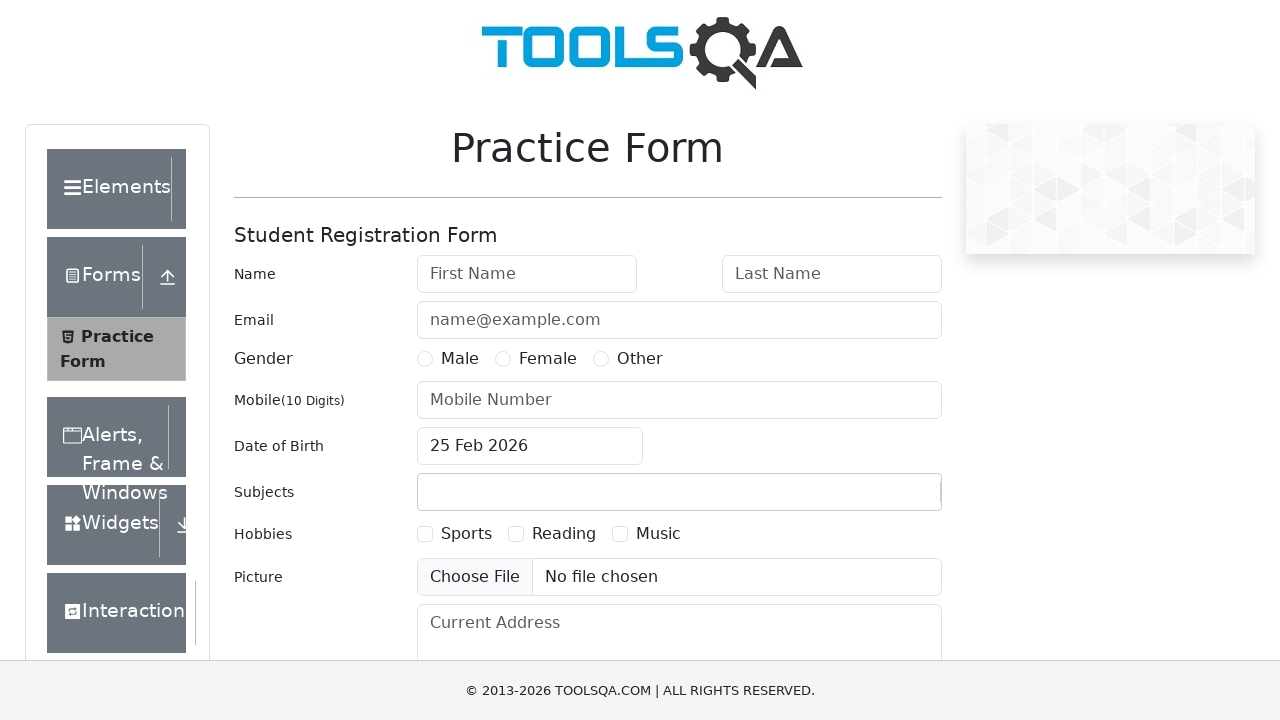

Filled first name field with 'Mrunali' on //input[@id='lastName']//preceding::input[1]
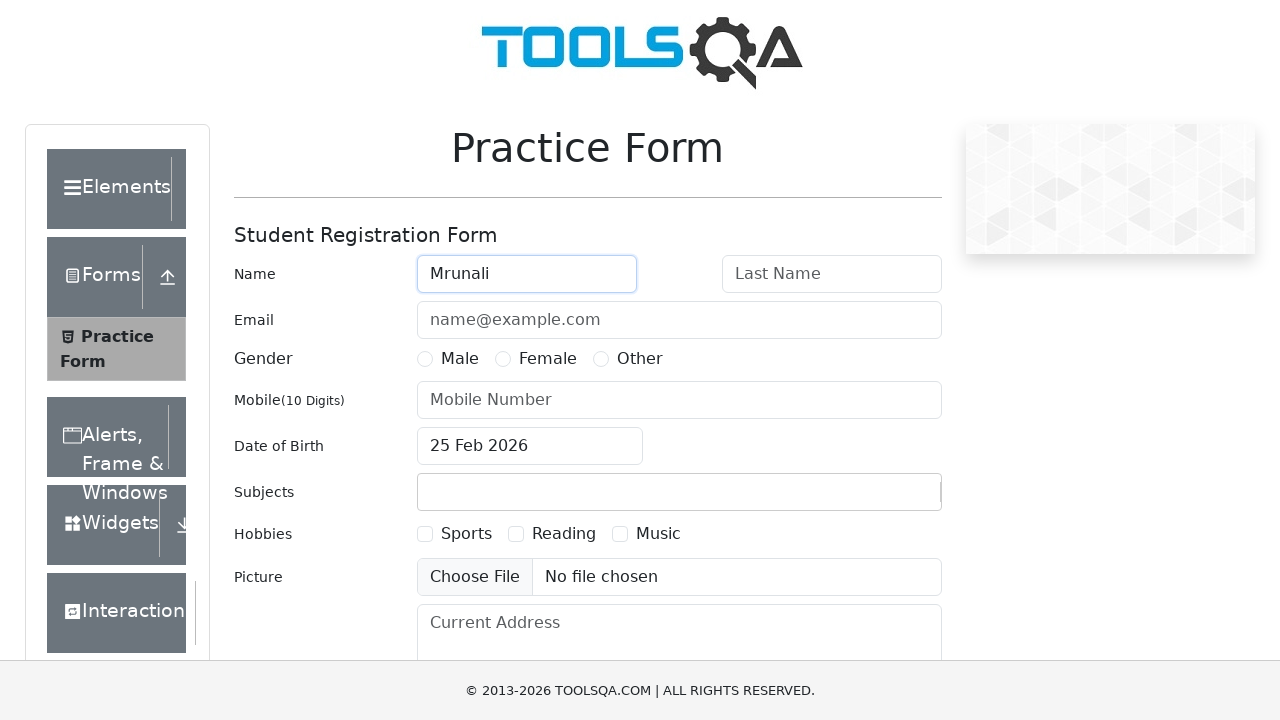

Filled last name field with 'Bandebuche' on //input[@id='firstName']//following::input[1]
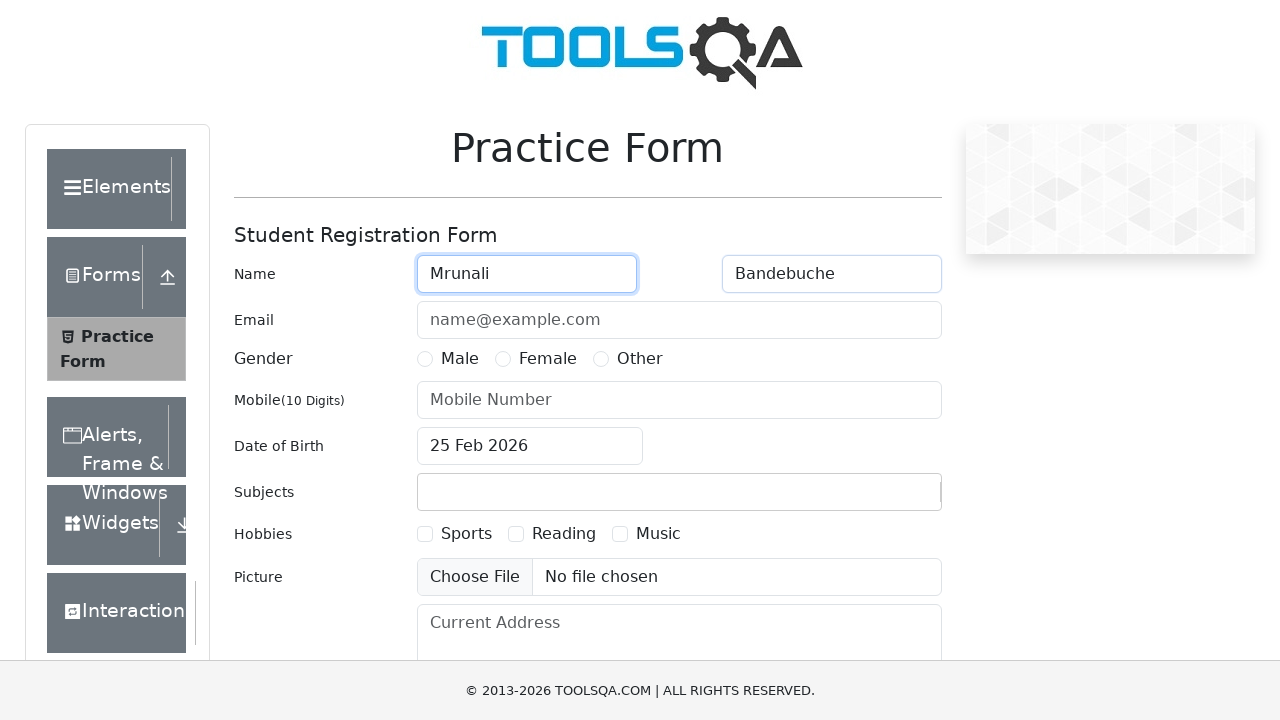

Filled email field with 'mrunali@123' on #userEmail
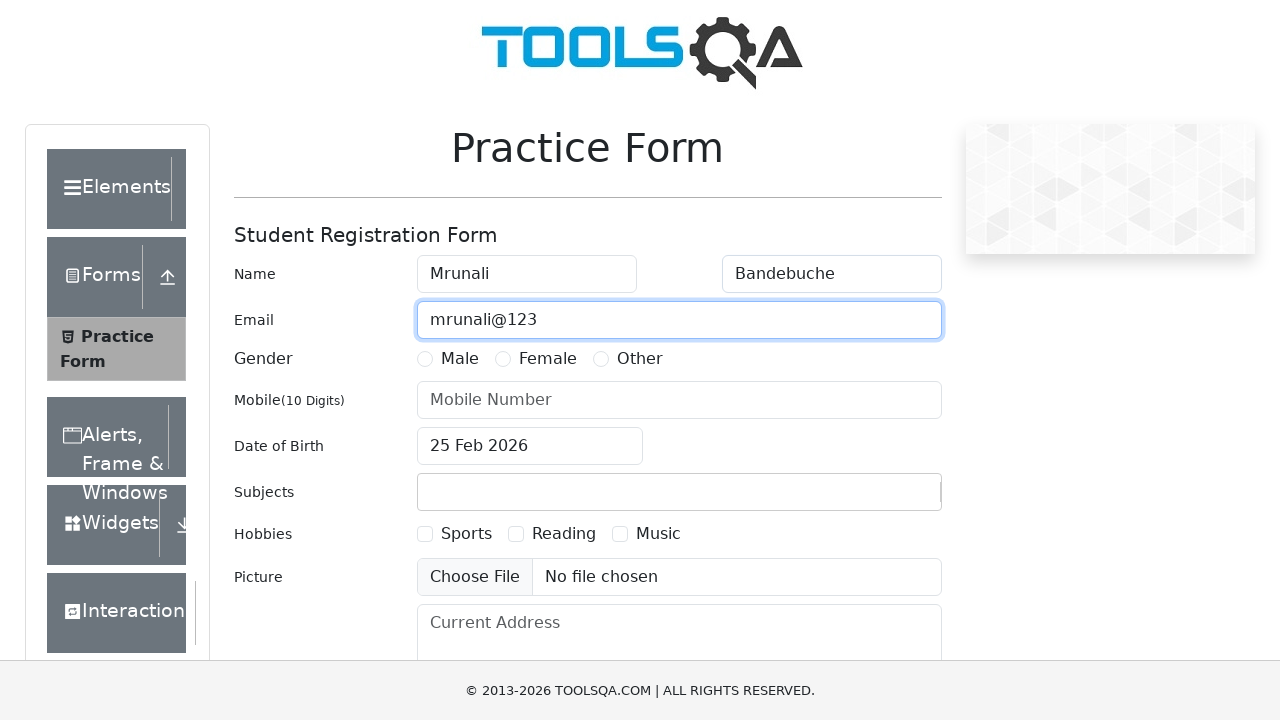

Selected Female gender option at (548, 359) on //*[@id="genterWrapper"]/div[2]/div[2]/label
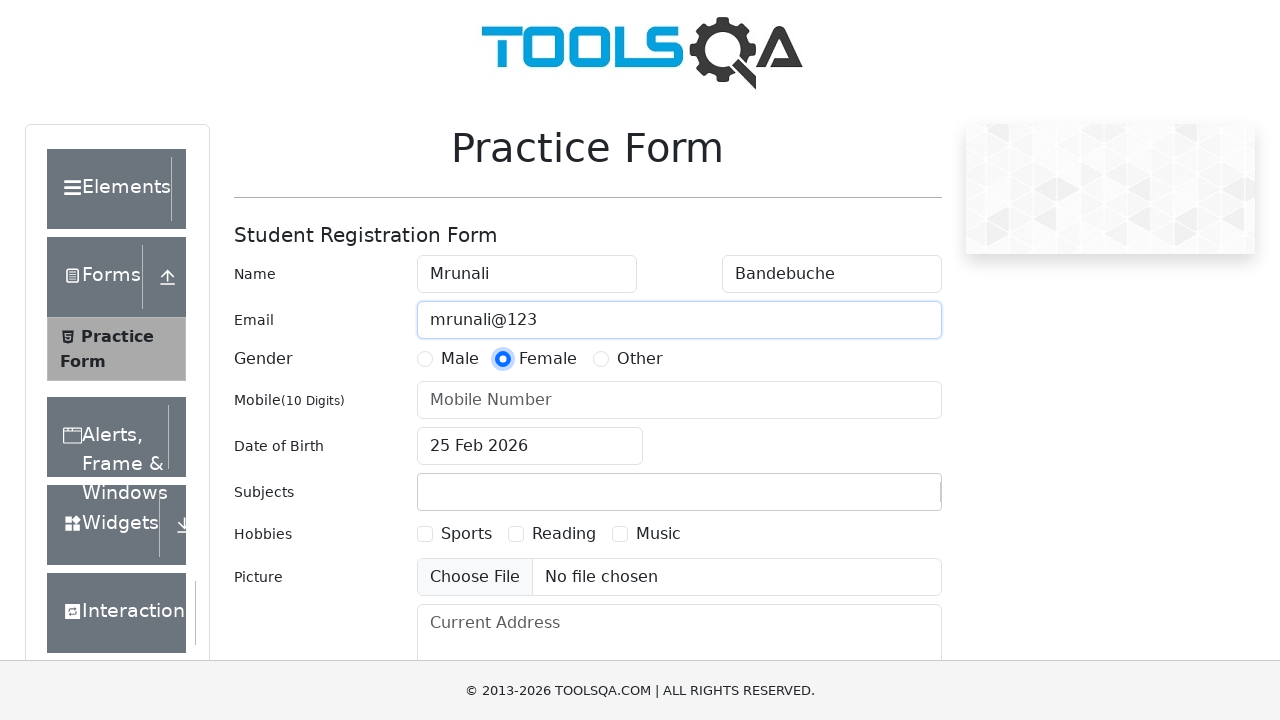

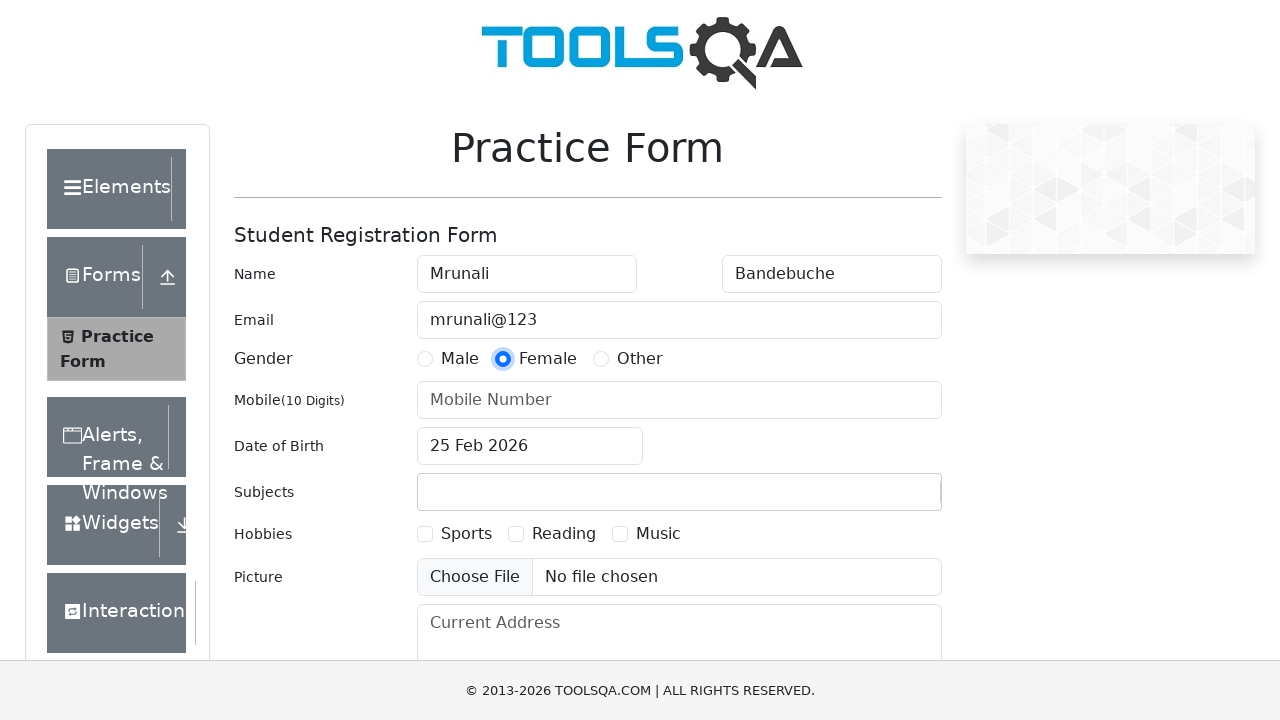